Navigates to the Selenium downloads page and clicks on a download link to initiate a file download.

Starting URL: https://www.selenium.dev/downloads/

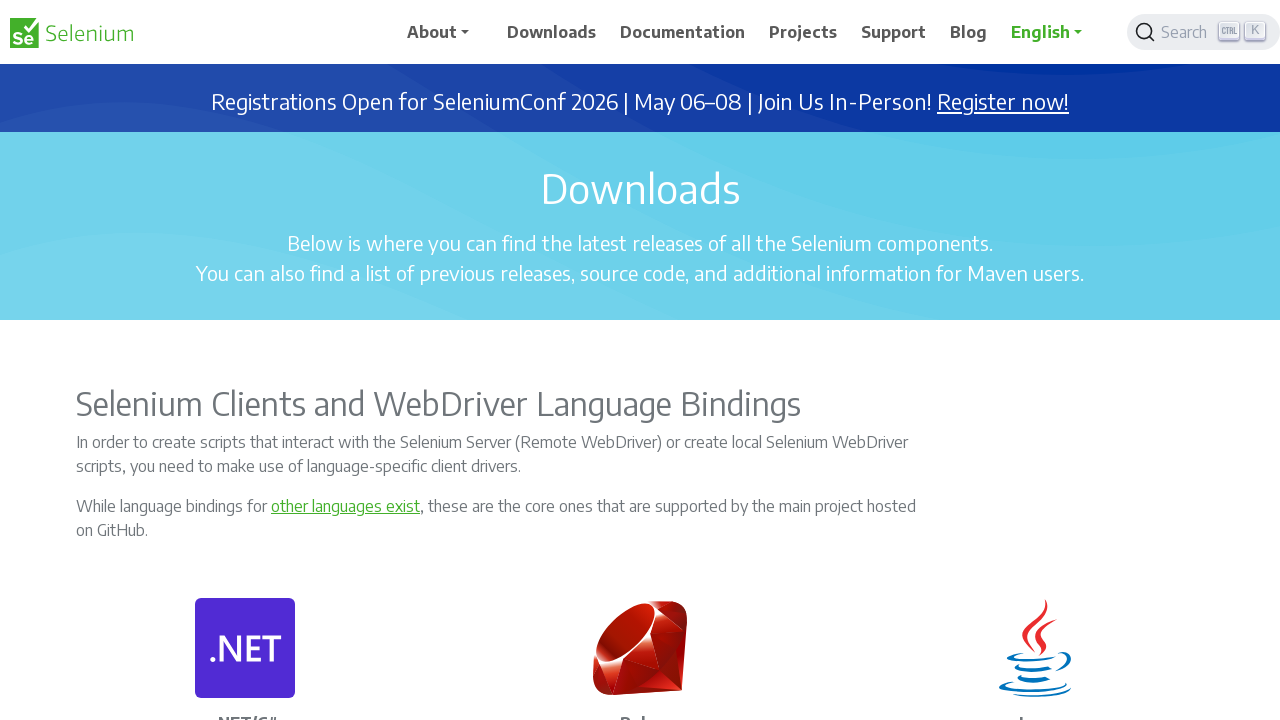

Navigated to Selenium downloads page
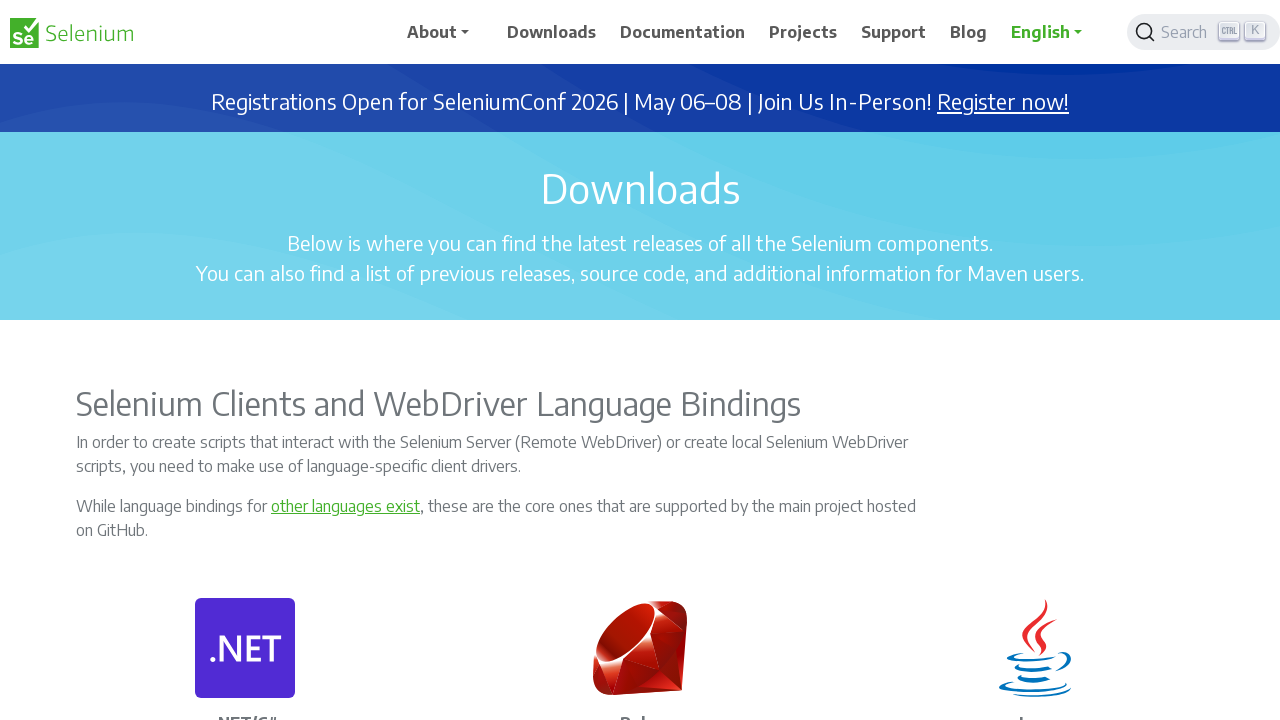

Download link selector appeared on the page
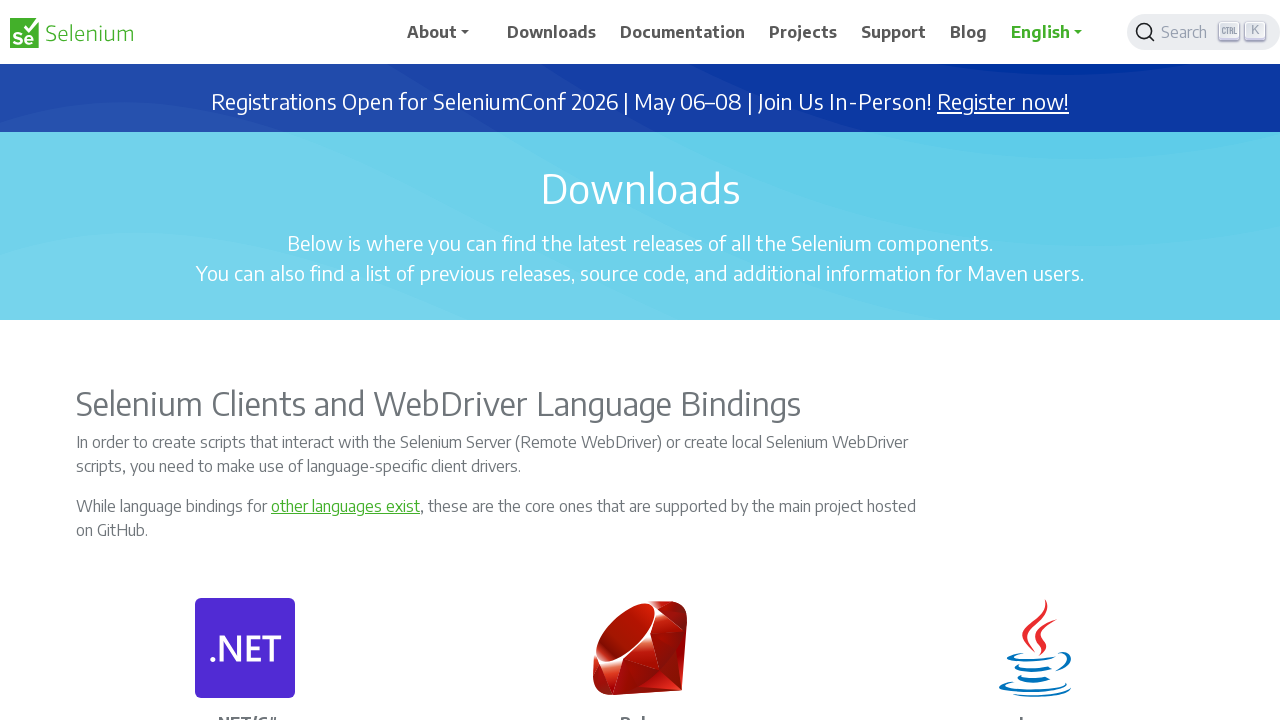

Clicked on download link to initiate file download at (552, 32) on a:has-text('Download')
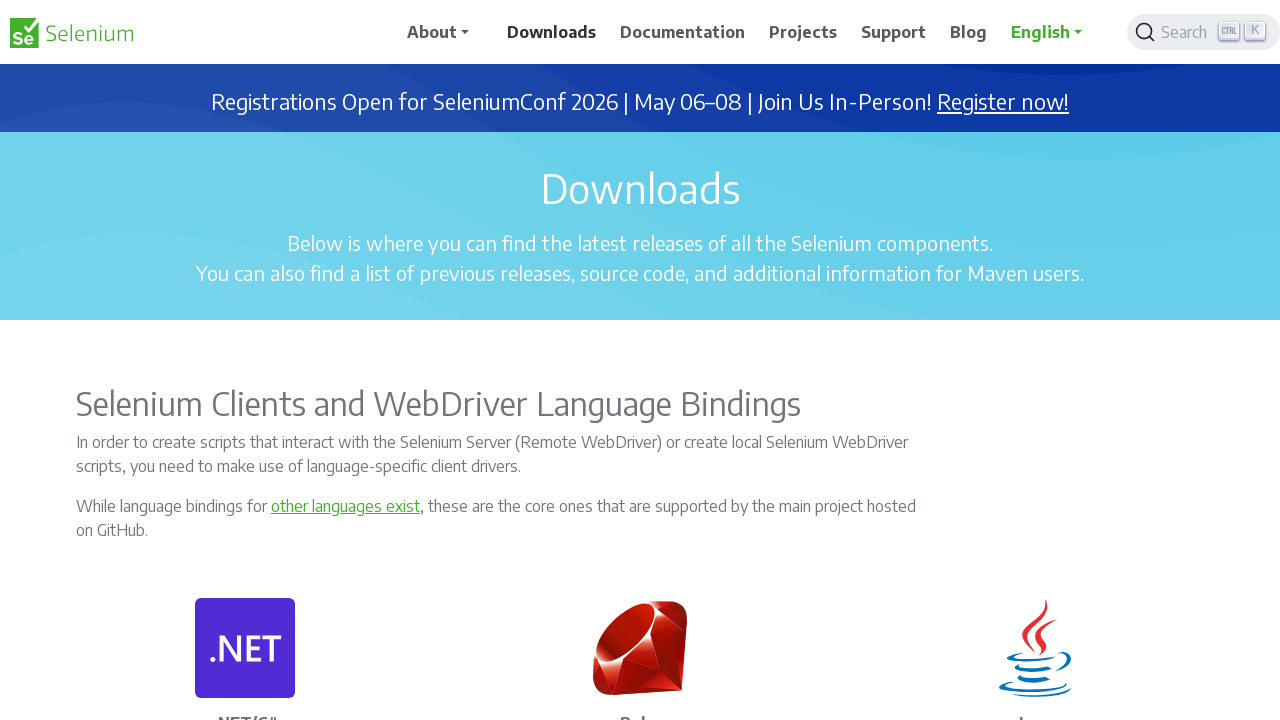

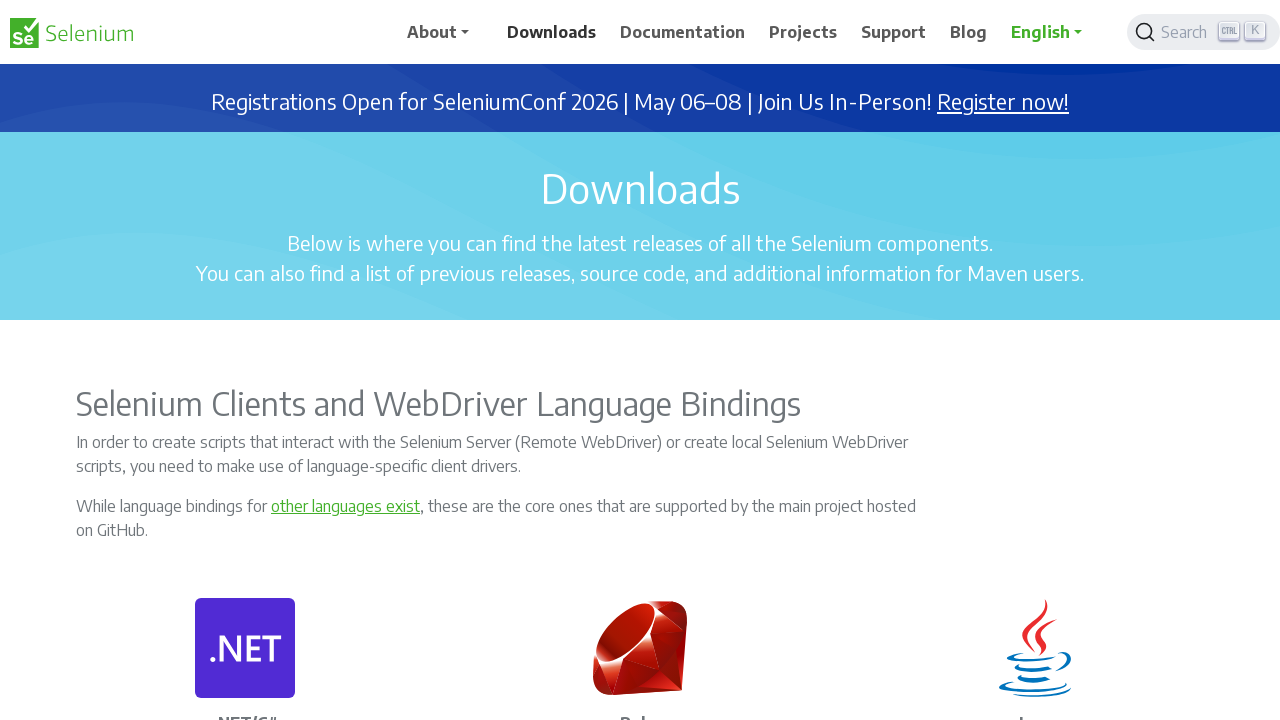